Tests window handling functionality by clicking a link that opens a new window and switching to it to verify the content

Starting URL: https://the-internet.herokuapp.com/windows

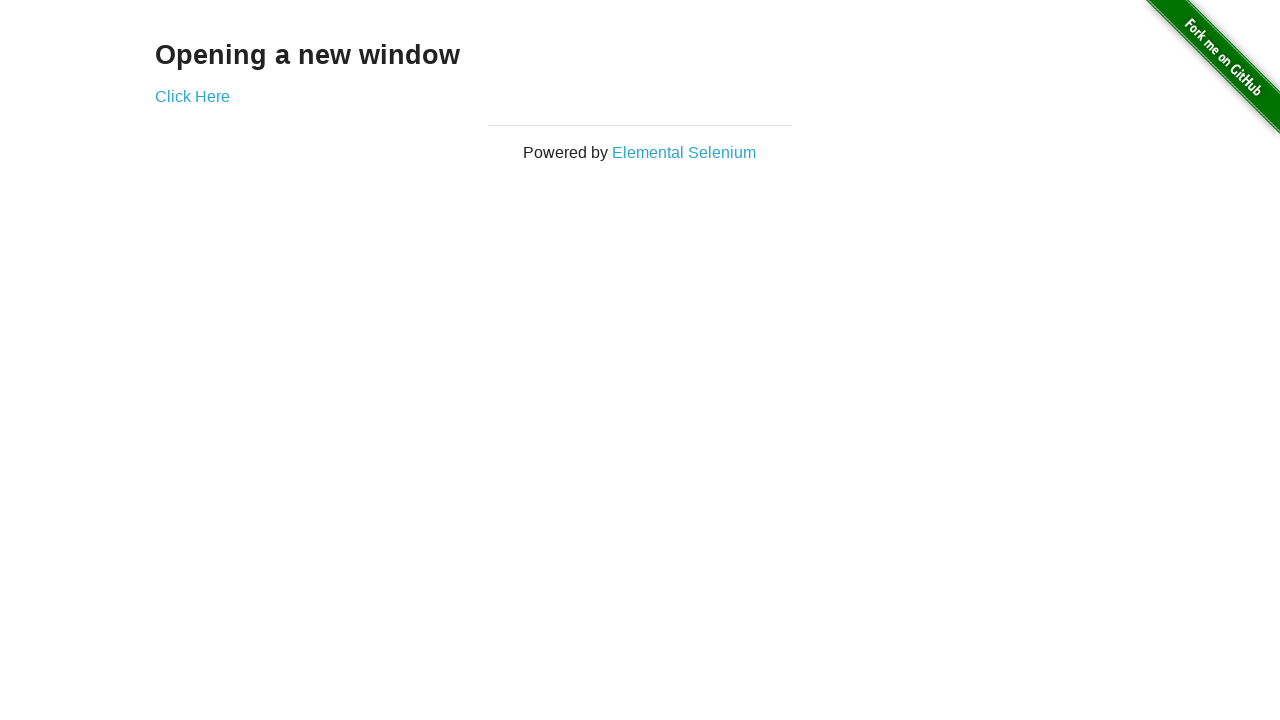

Clicked 'Click Here' link to open new window at (192, 96) on xpath=//a[contains(text(), 'Click Here')]
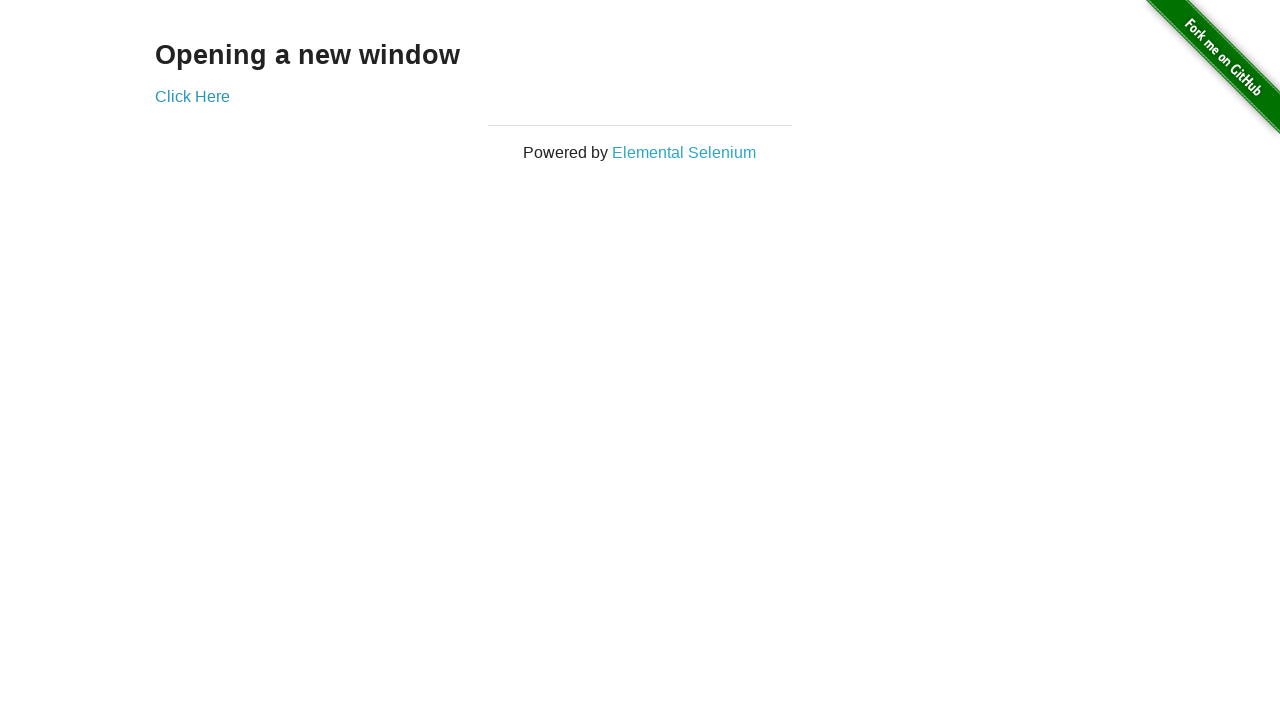

Waited 1 second for new window to open
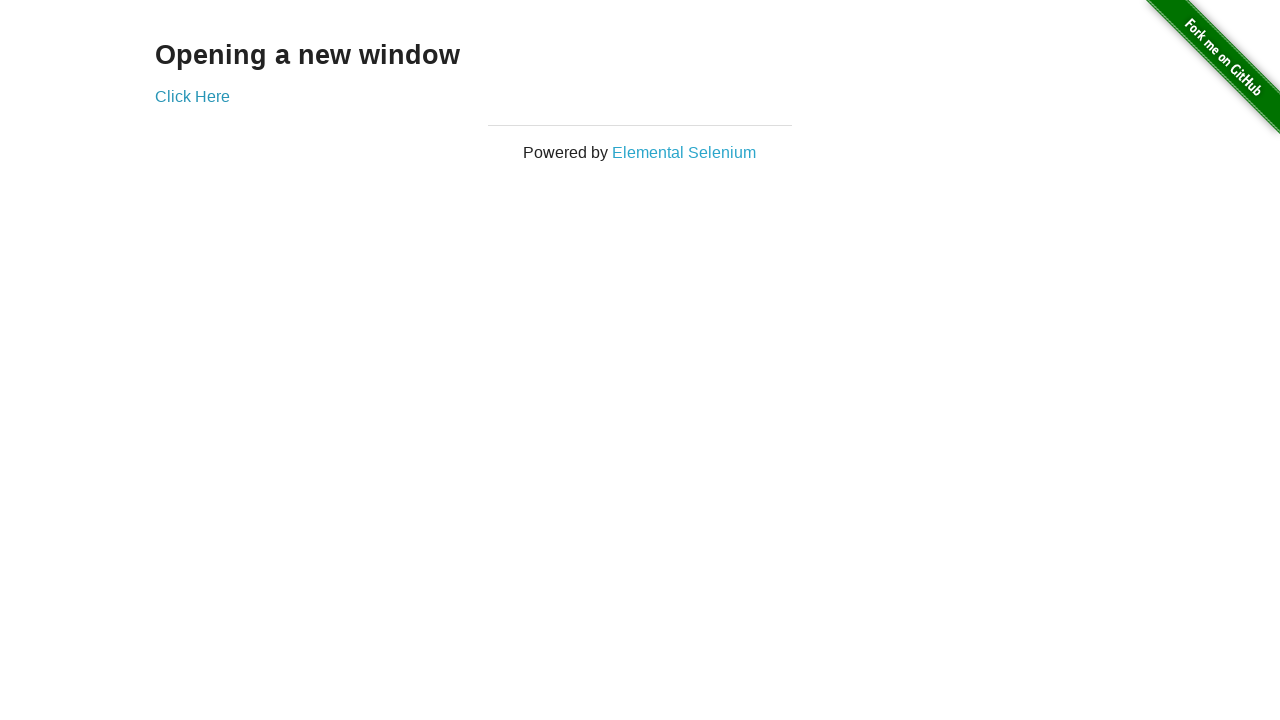

Retrieved all pages from context
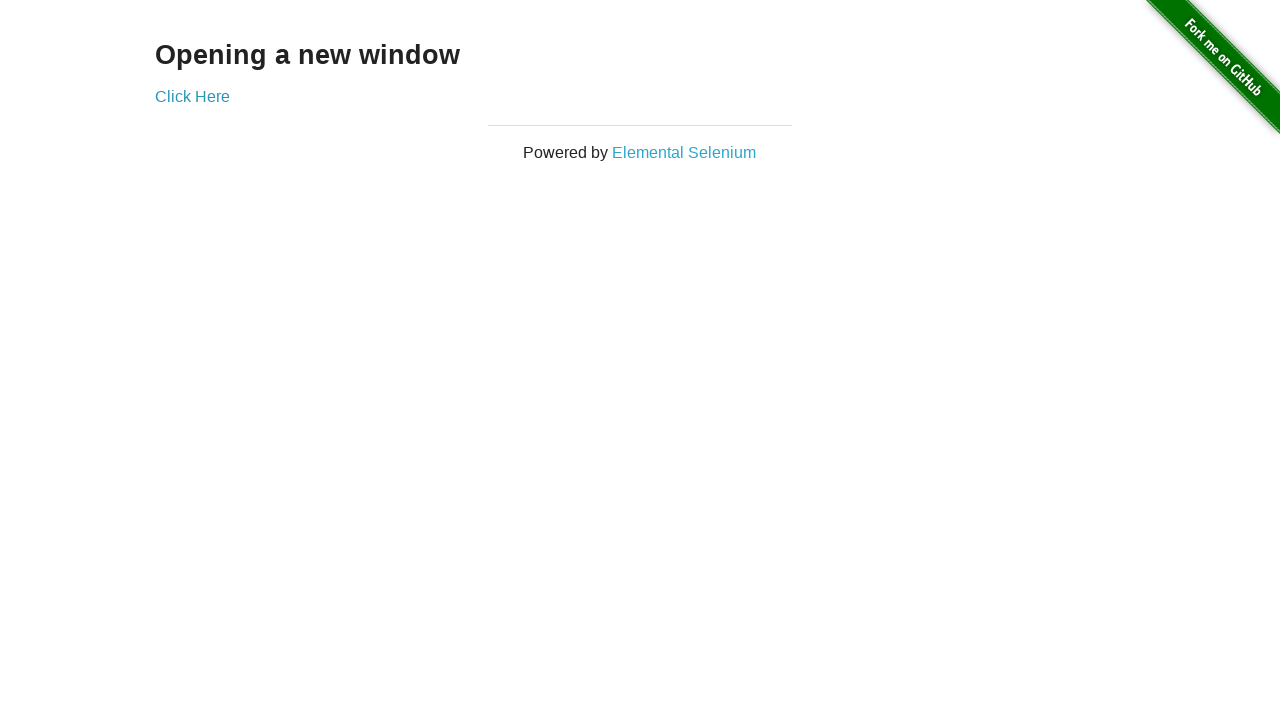

Switched to new window (last opened page)
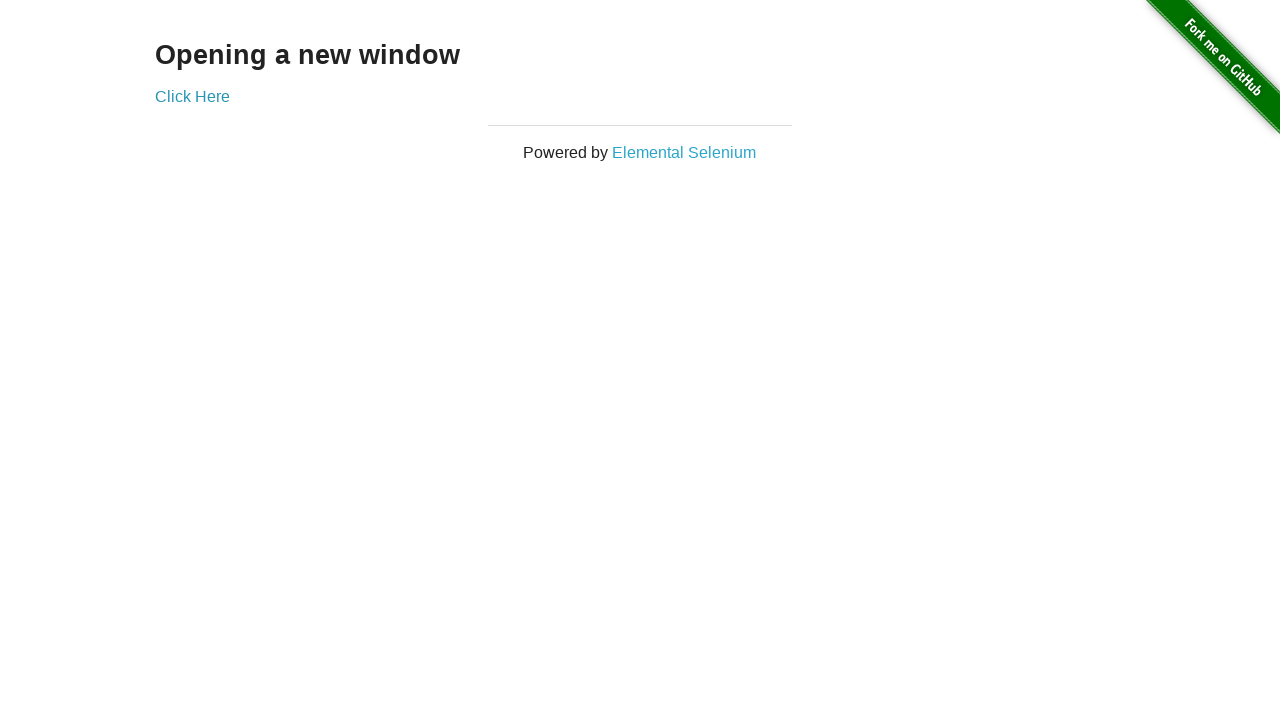

Waited for h3 heading to load in new window
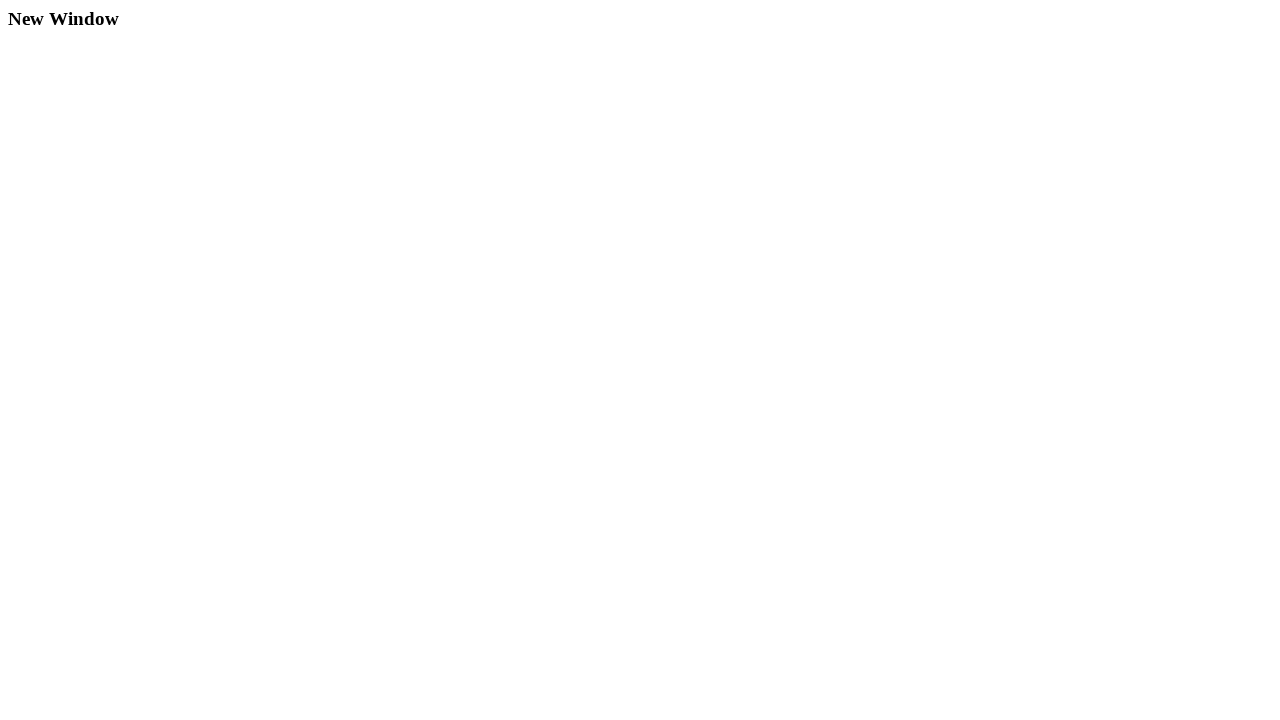

Retrieved h3 text from new window: 'New Window'
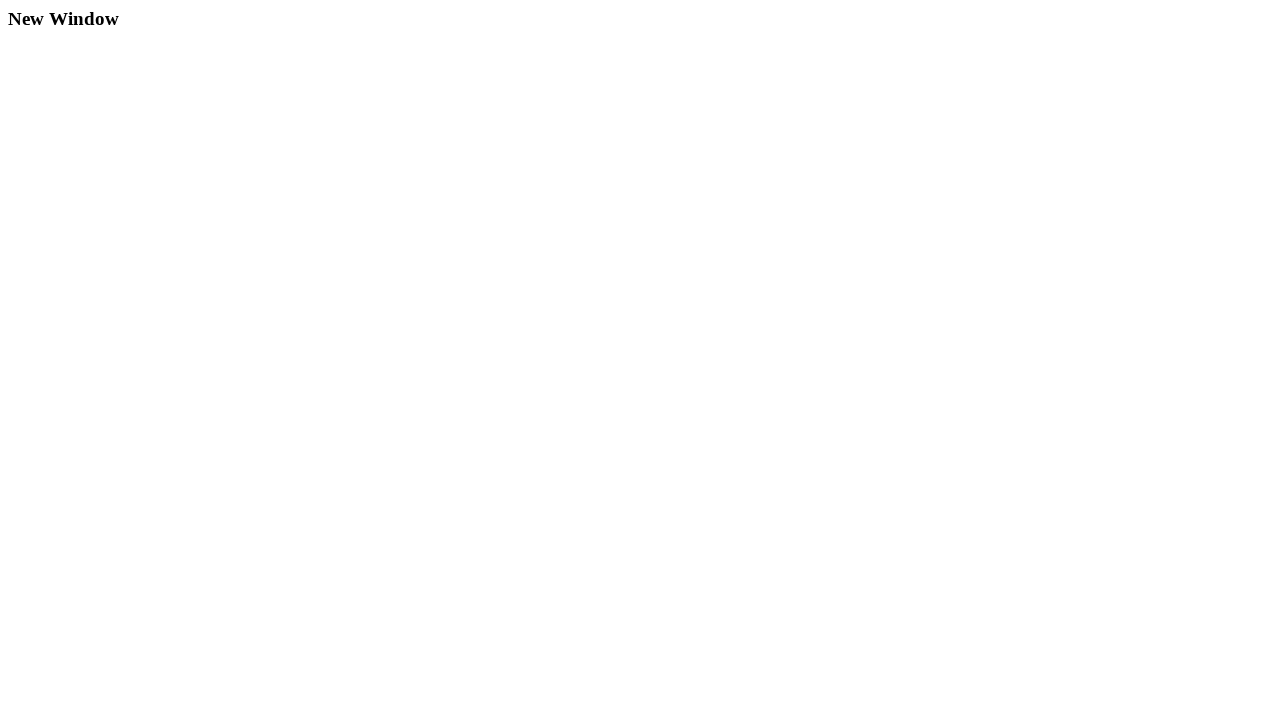

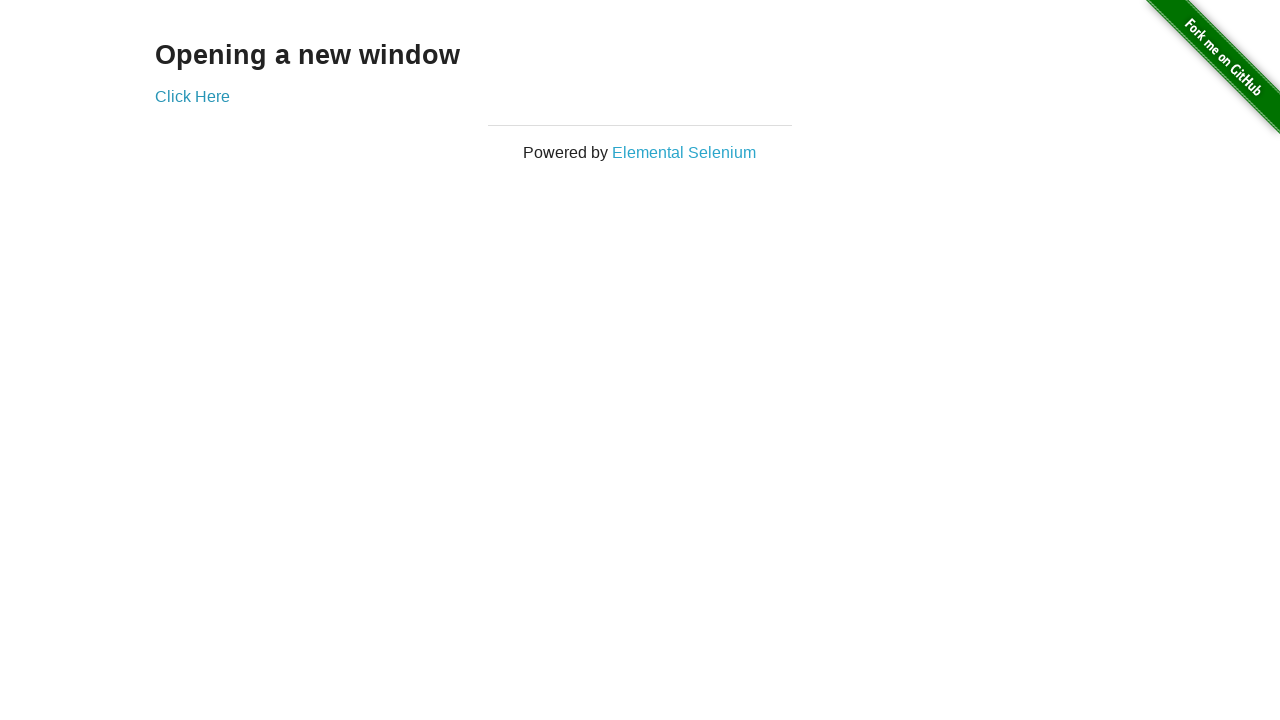